Tests the forgot password functionality on ParaBank by filling out the customer lookup form with personal information and submitting to retrieve login info

Starting URL: https://parabank.parasoft.com/parabank/index.htm

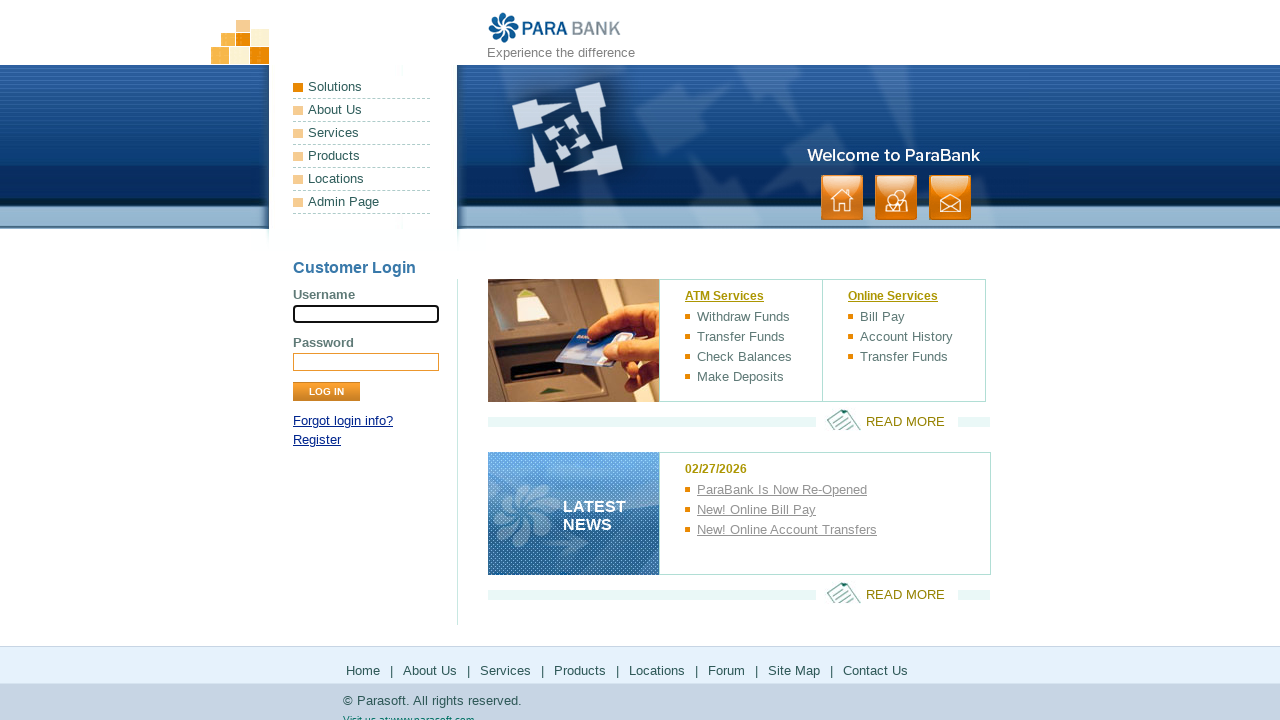

Clicked 'Forgot login info?' link to access password recovery at (343, 421) on role=link[name="Forgot login info?"]
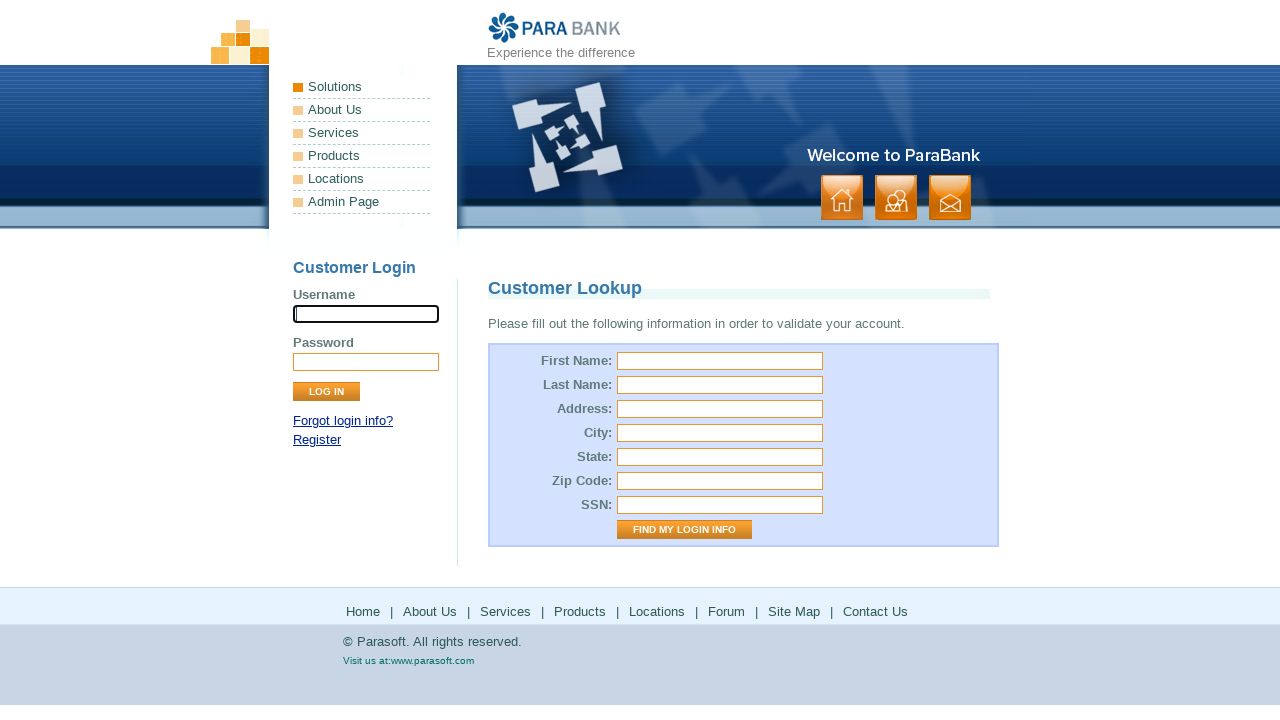

Filled first name field with 'Michael' on input[name="firstName"]
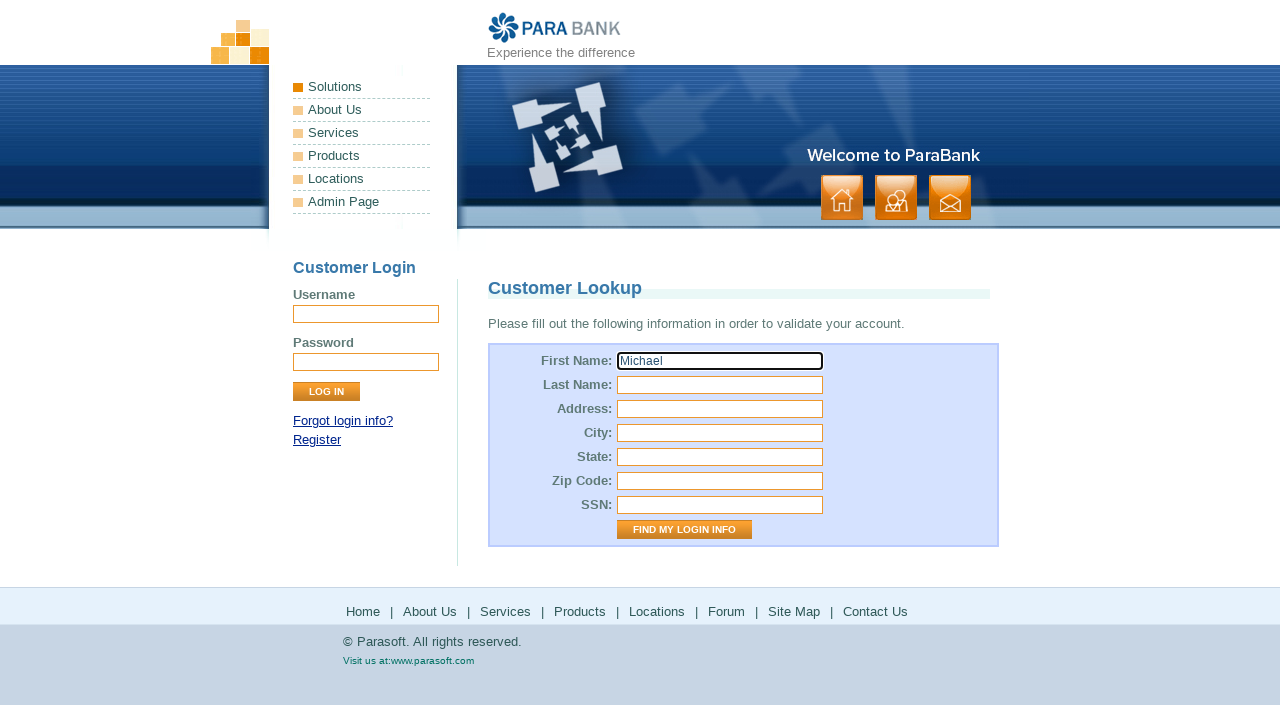

Filled last name field with 'Johnson' on input[name="lastName"]
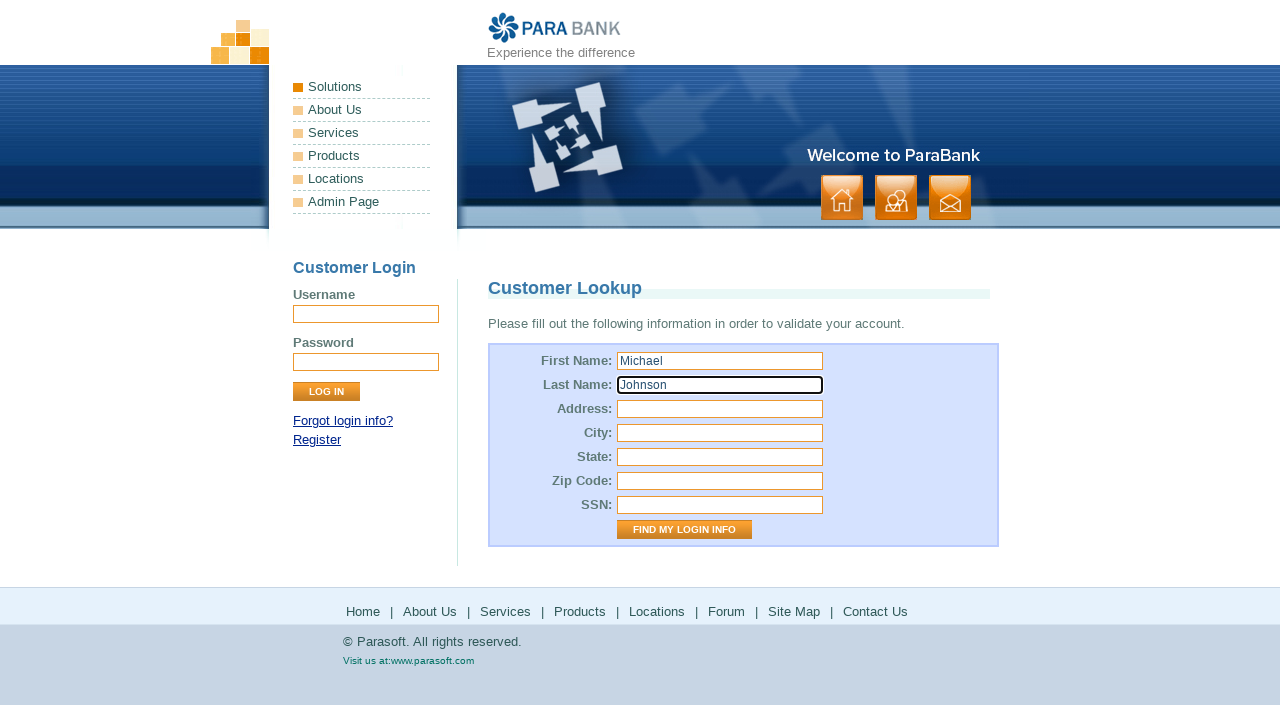

Filled street address field with '456 Oak Avenue' on input[name="address\.street"]
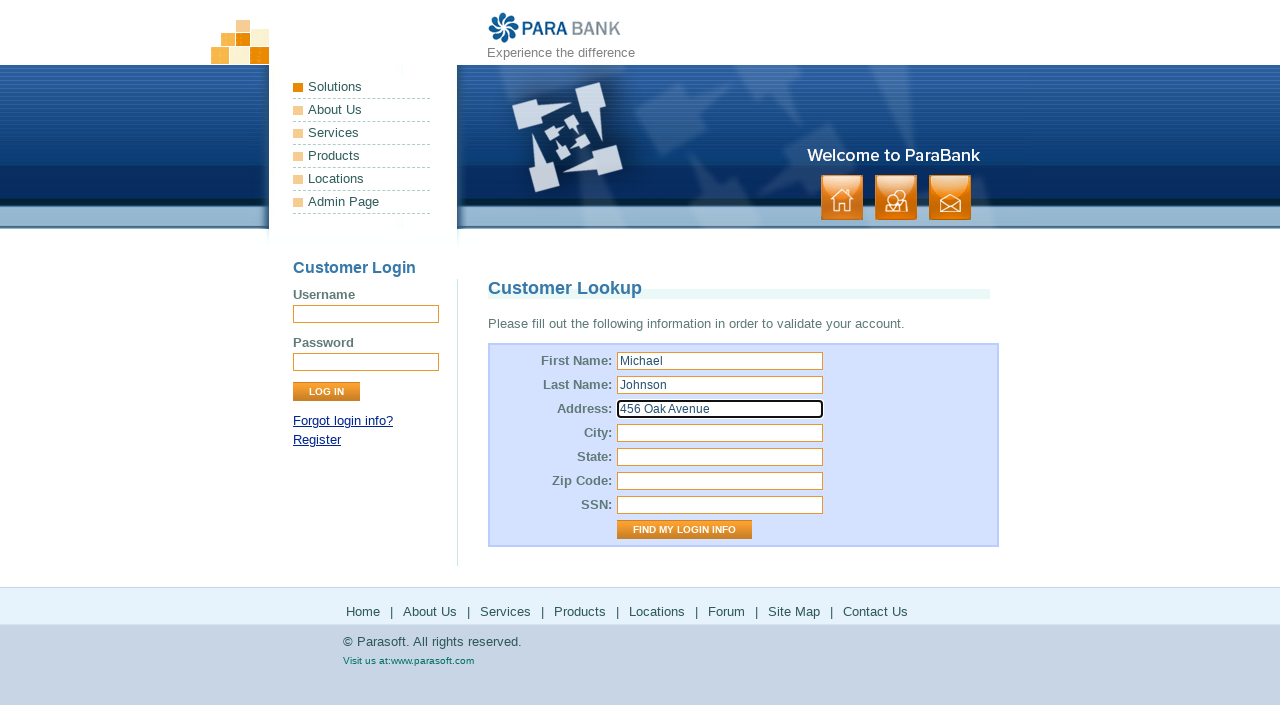

Filled city field with 'Springfield' on input[name="address\.city"]
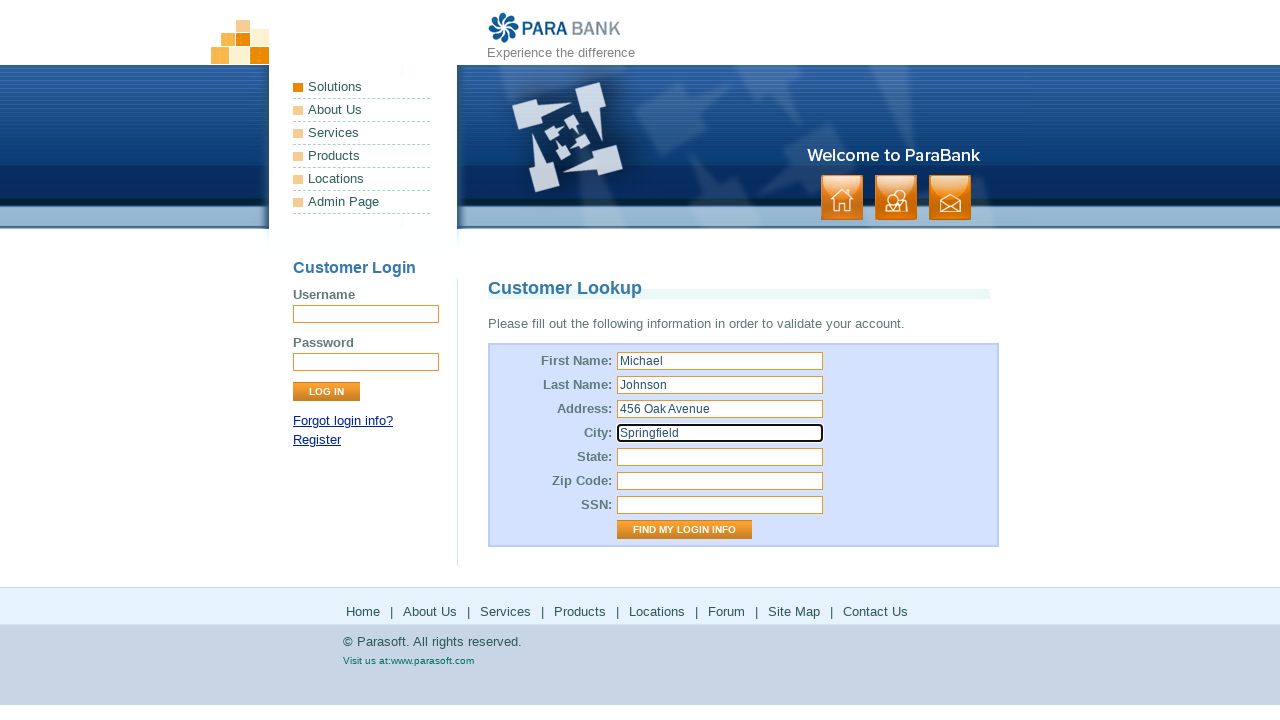

Filled state field with 'Illinois' on input[name="address\.state"]
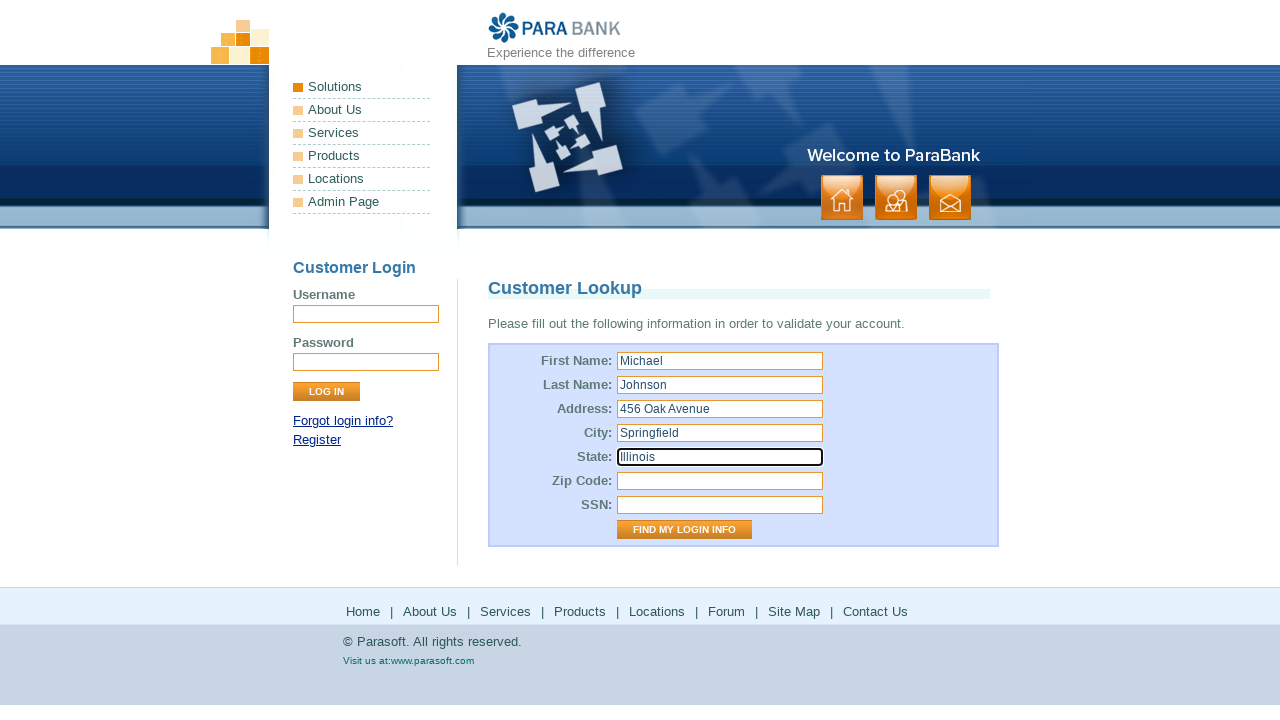

Filled zip code field with '62701' on input[name="address\.zipCode"]
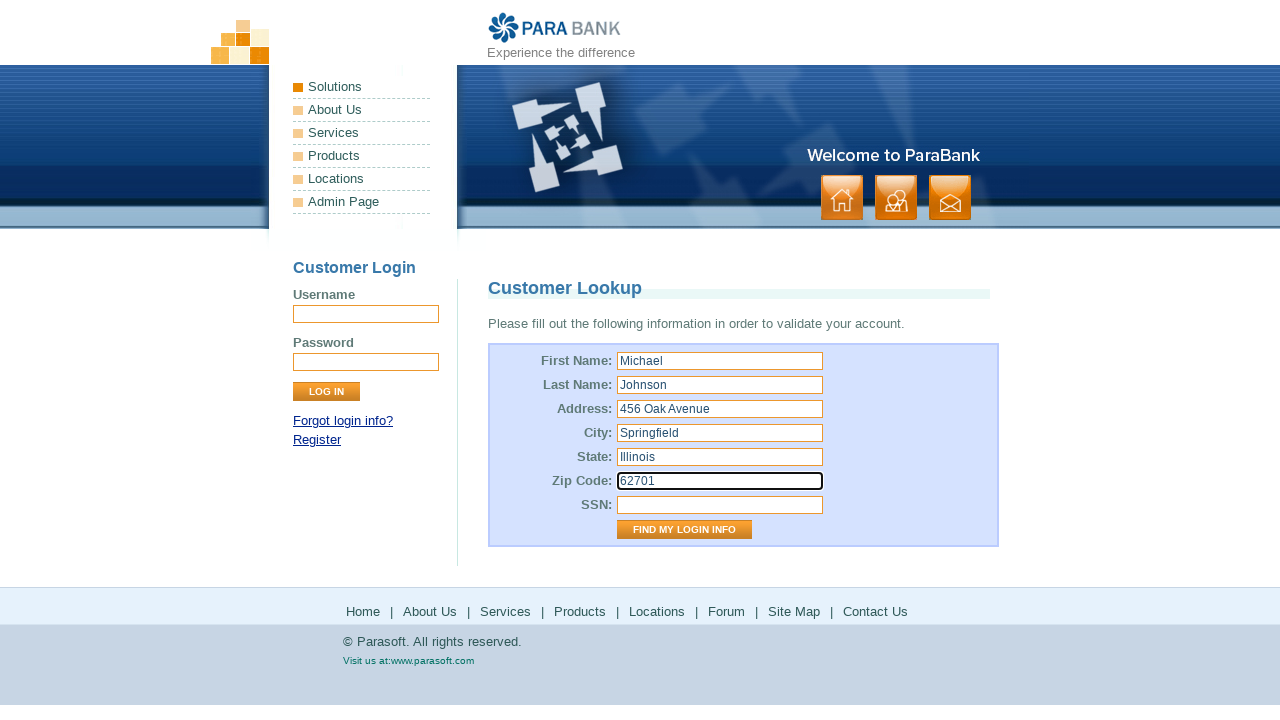

Filled SSN field with '7892' on input[name="ssn"]
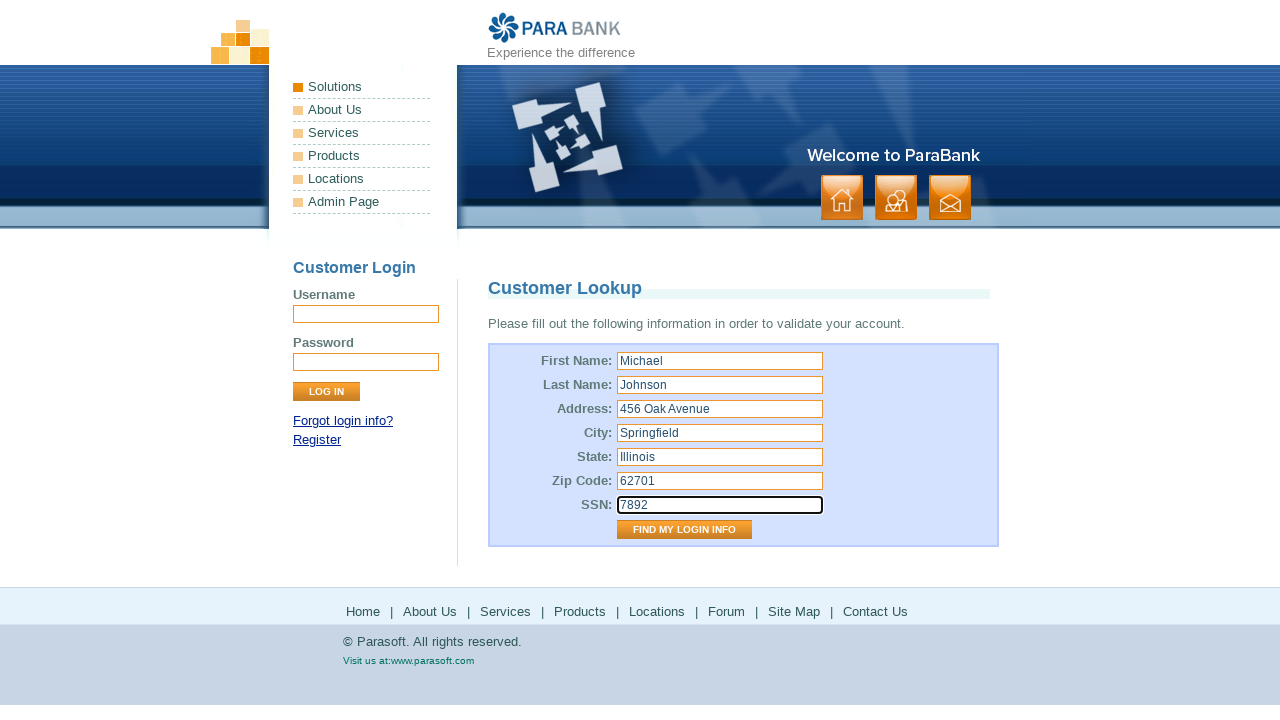

Clicked 'Find My Login Info' button to submit customer lookup form at (684, 530) on role=button[name="Find My Login Info"]
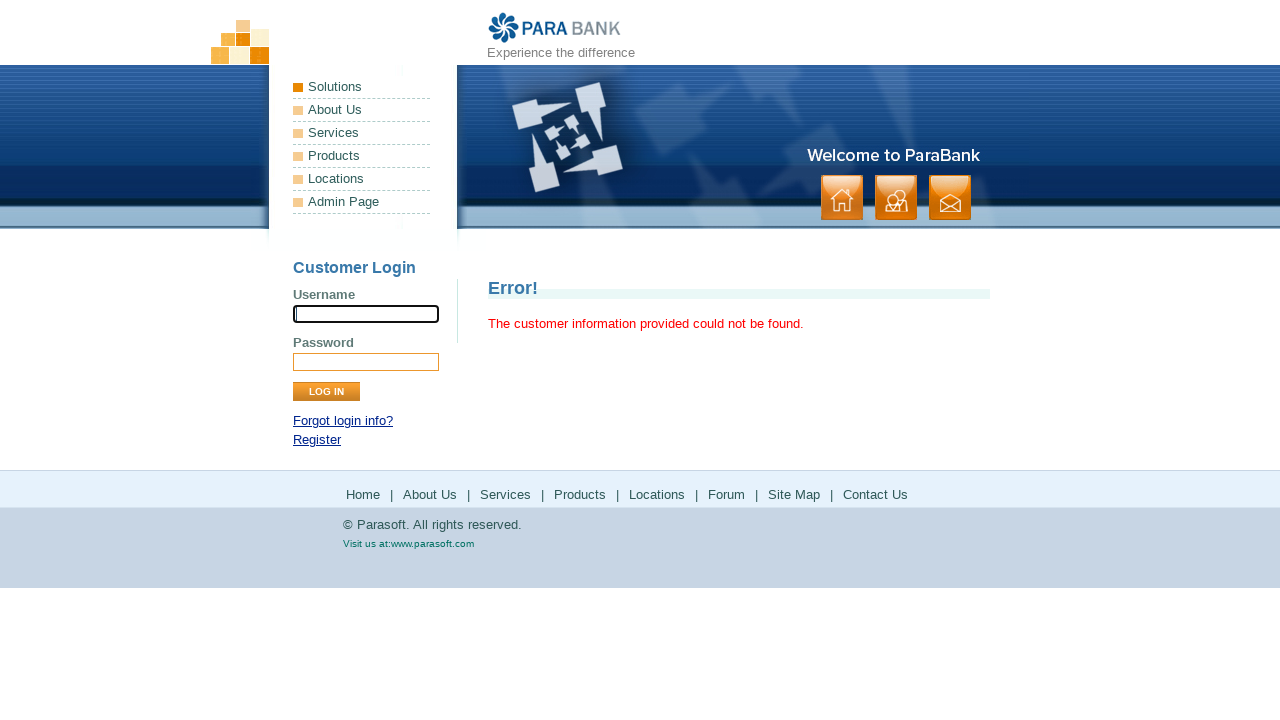

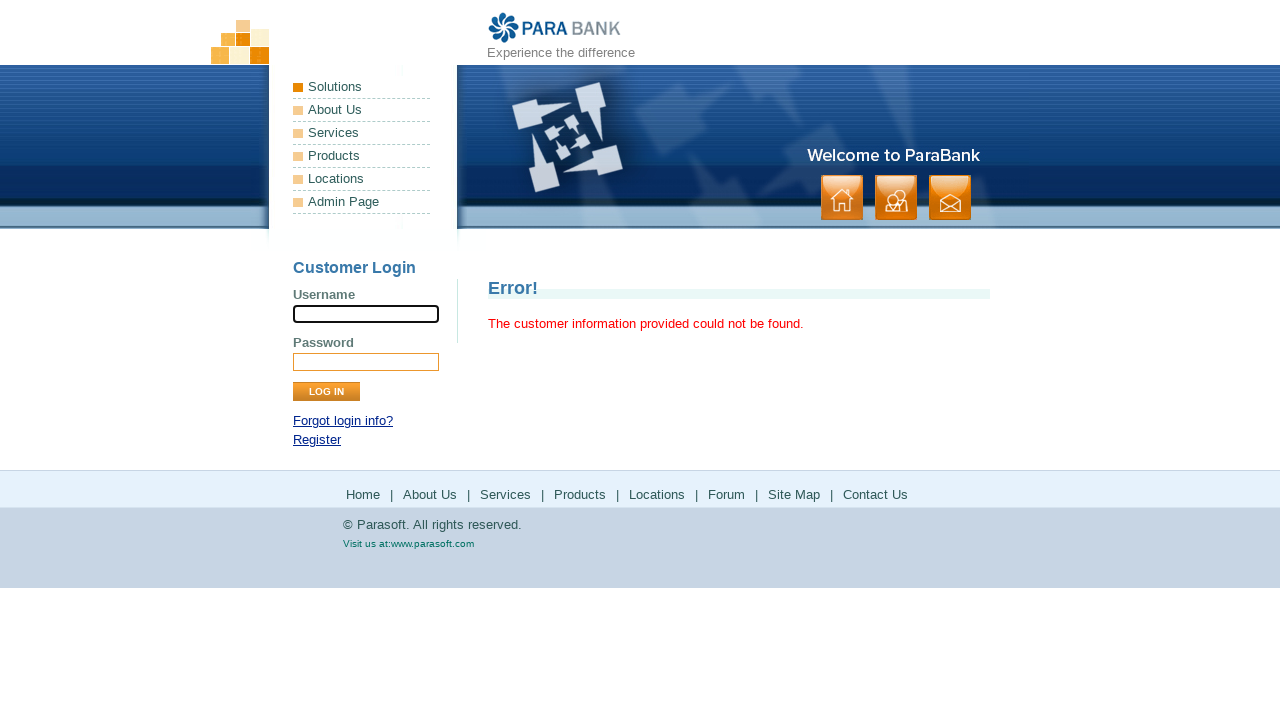